Tests dynamic loading functionality by clicking the Start button and verifying that "Hello World!" text appears after loading completes

Starting URL: https://the-internet.herokuapp.com/dynamic_loading/1

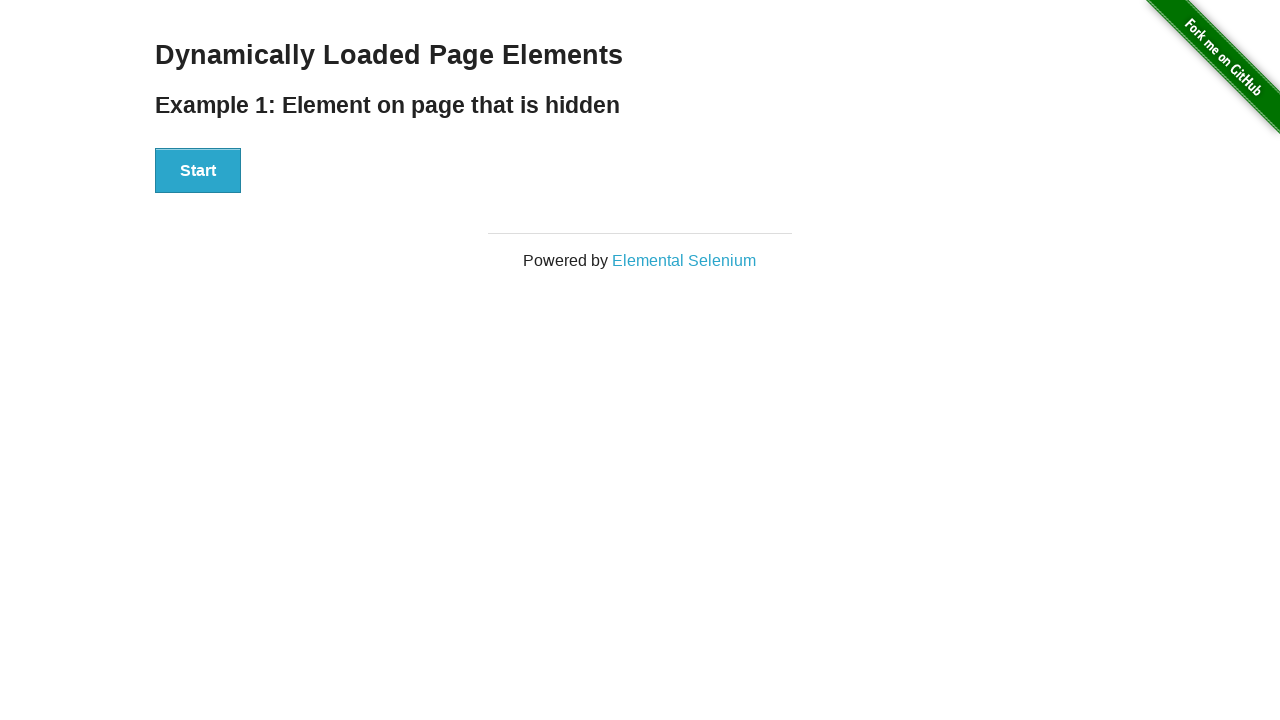

Clicked the Start button to initiate dynamic loading at (198, 171) on xpath=//div[@id='start']//button
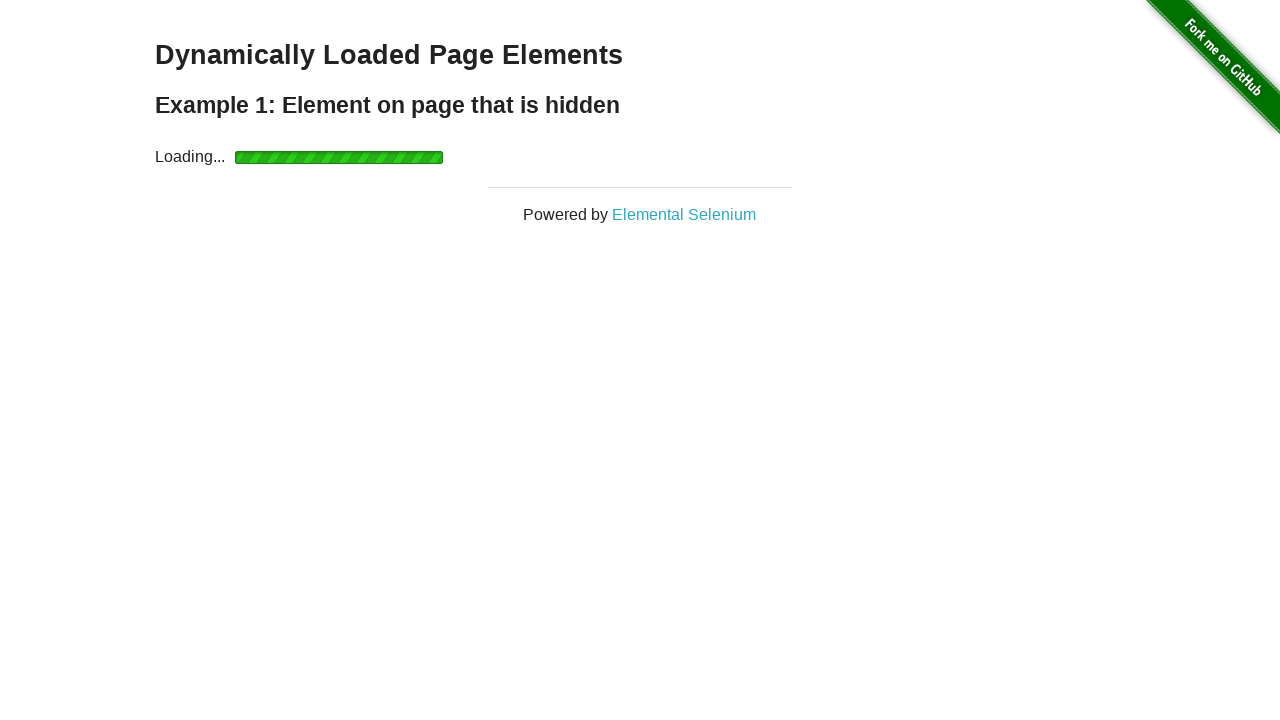

Loading completed and 'Hello World!' element became visible
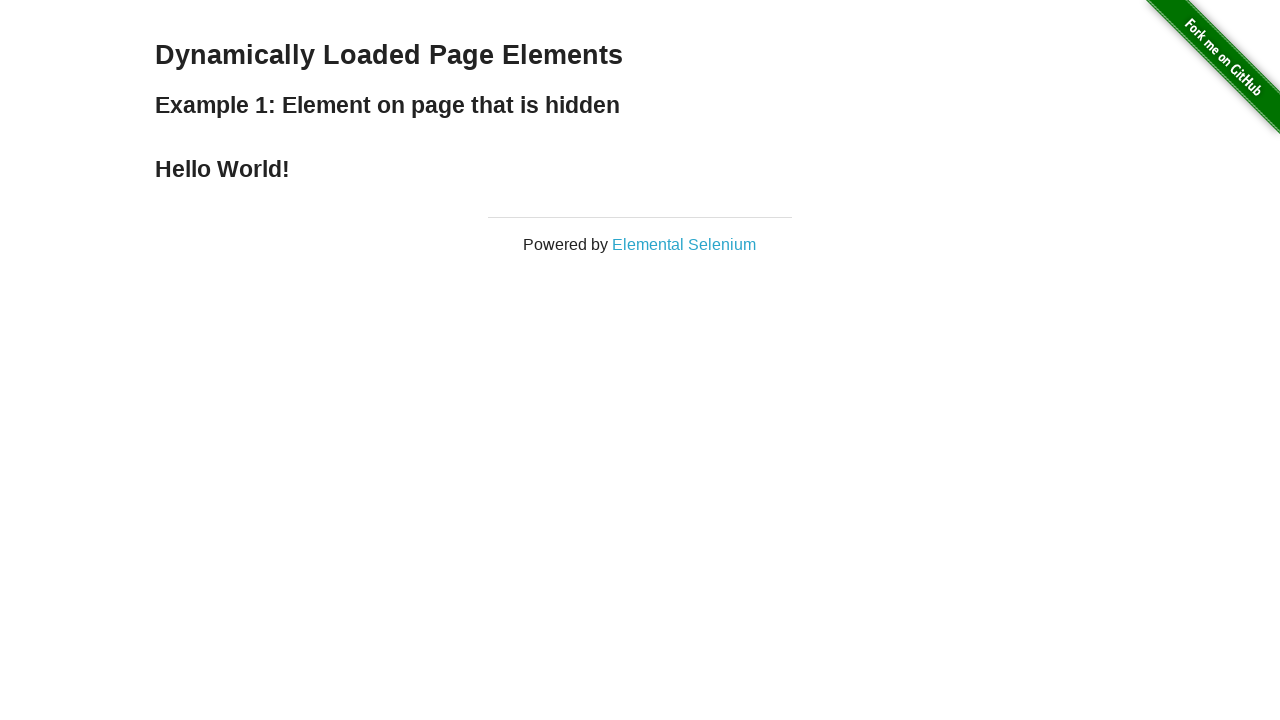

Verified that the element contains the text 'Hello World!'
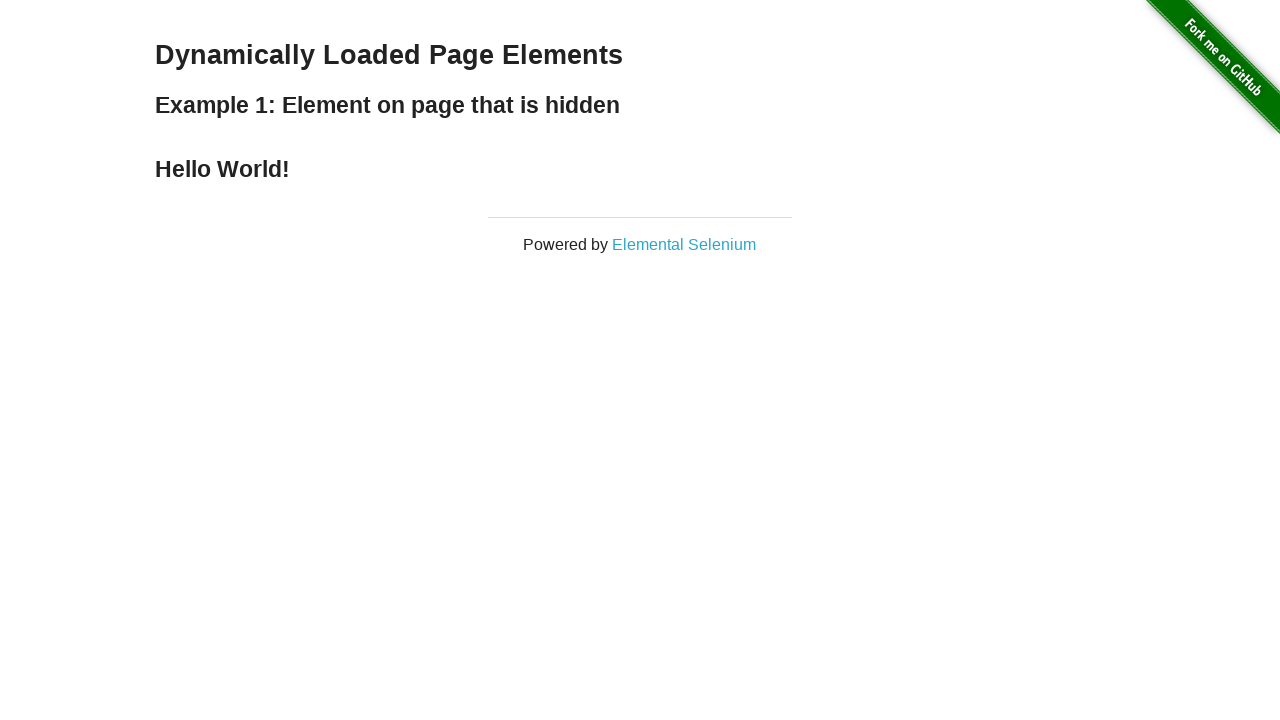

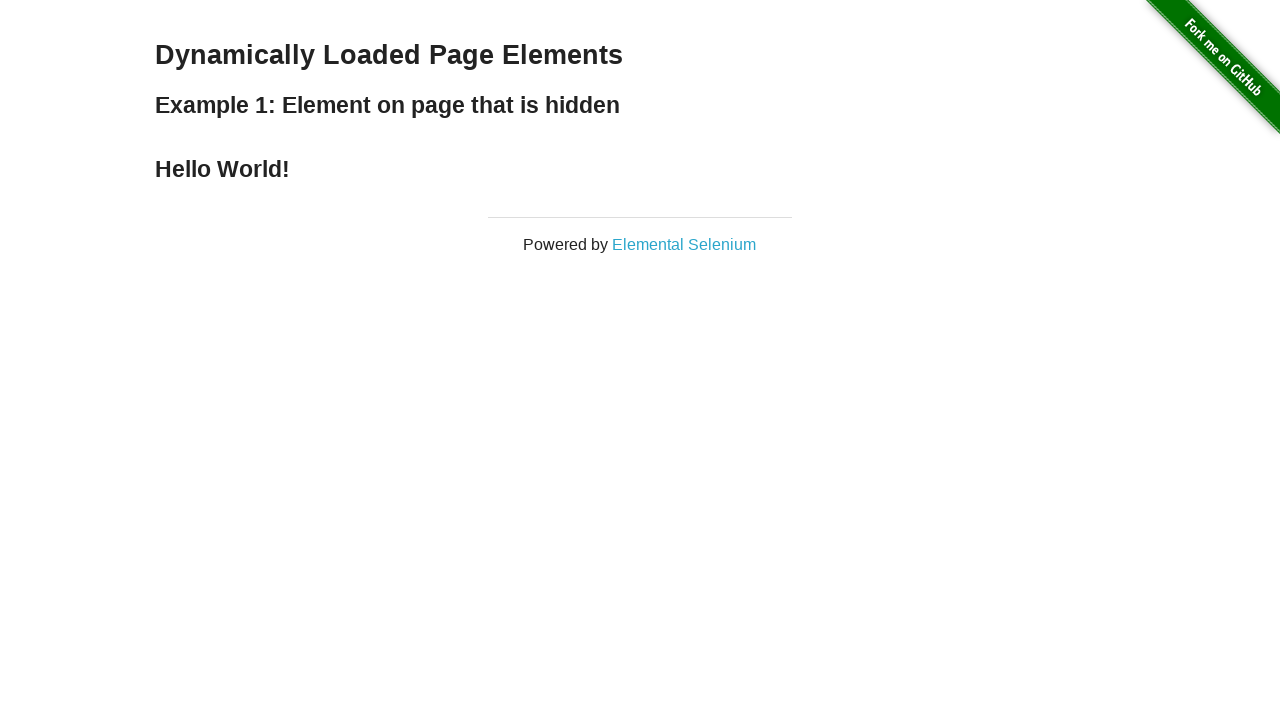